Tests table sorting by clicking the Email column header and verifying the column is sorted

Starting URL: http://the-internet.herokuapp.com/tables

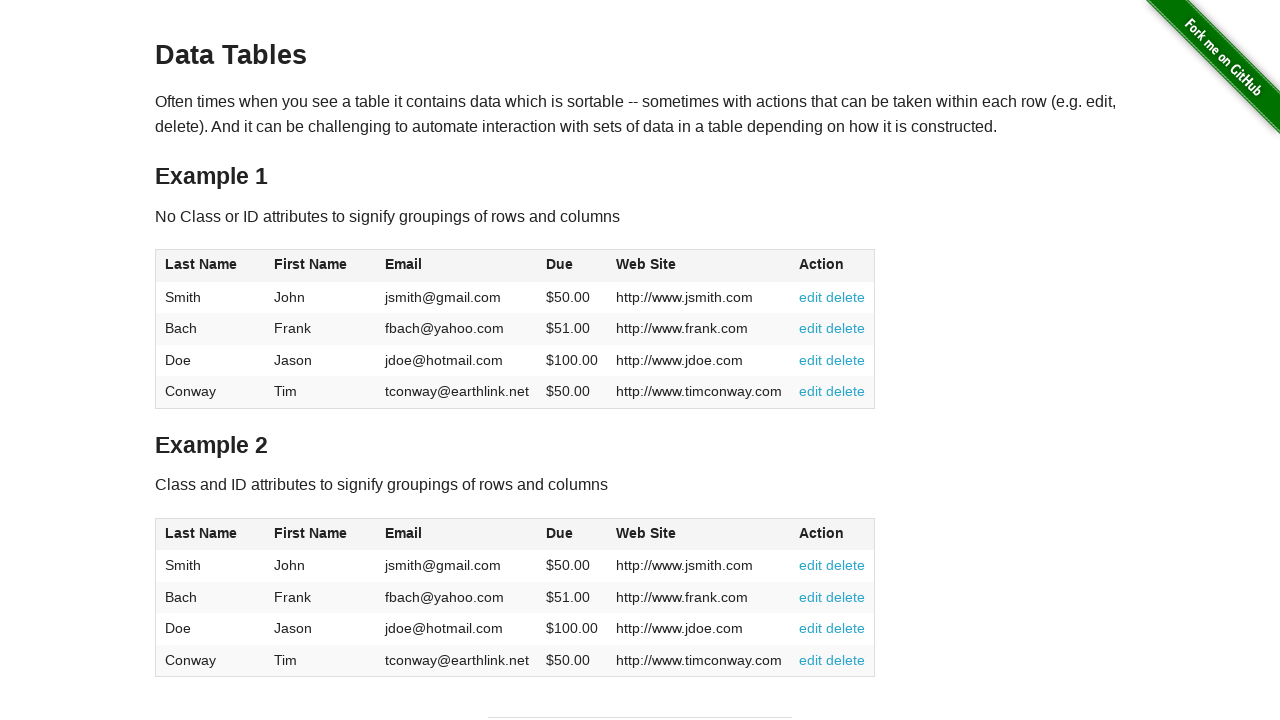

Clicked on Email column header to sort table at (457, 266) on #table1 thead tr th:nth-of-type(3)
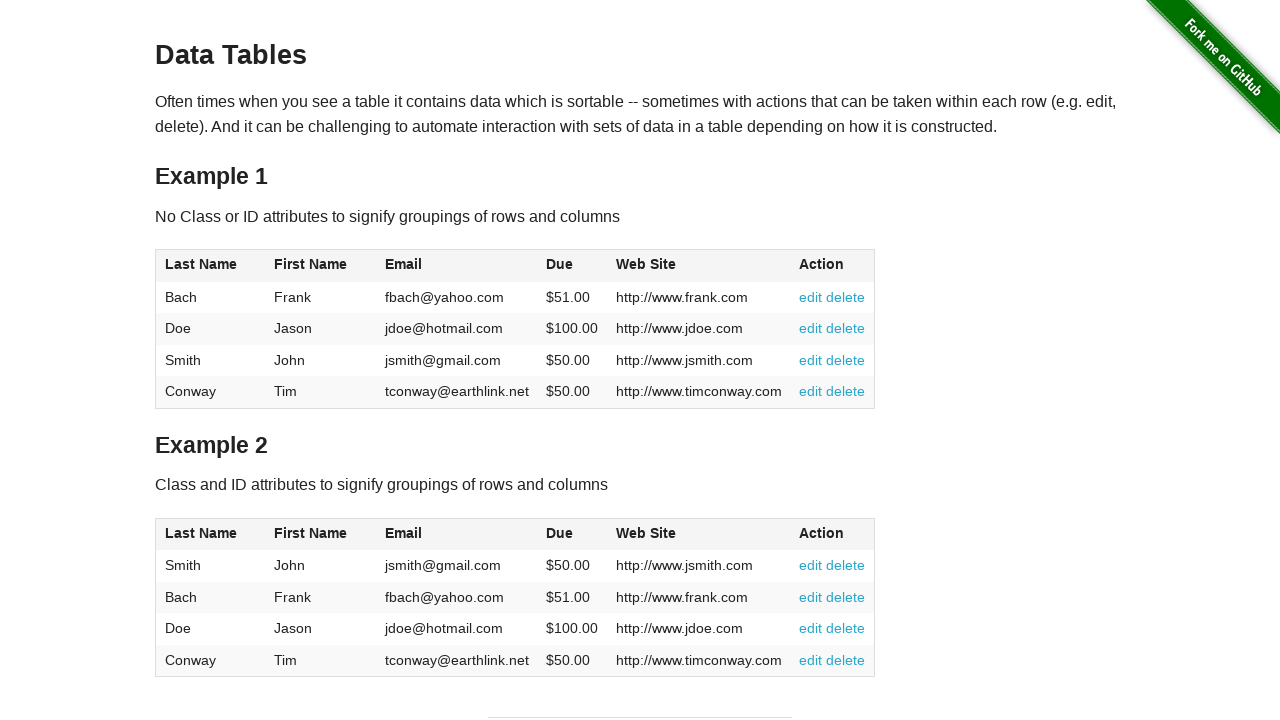

Email column sorted and table updated
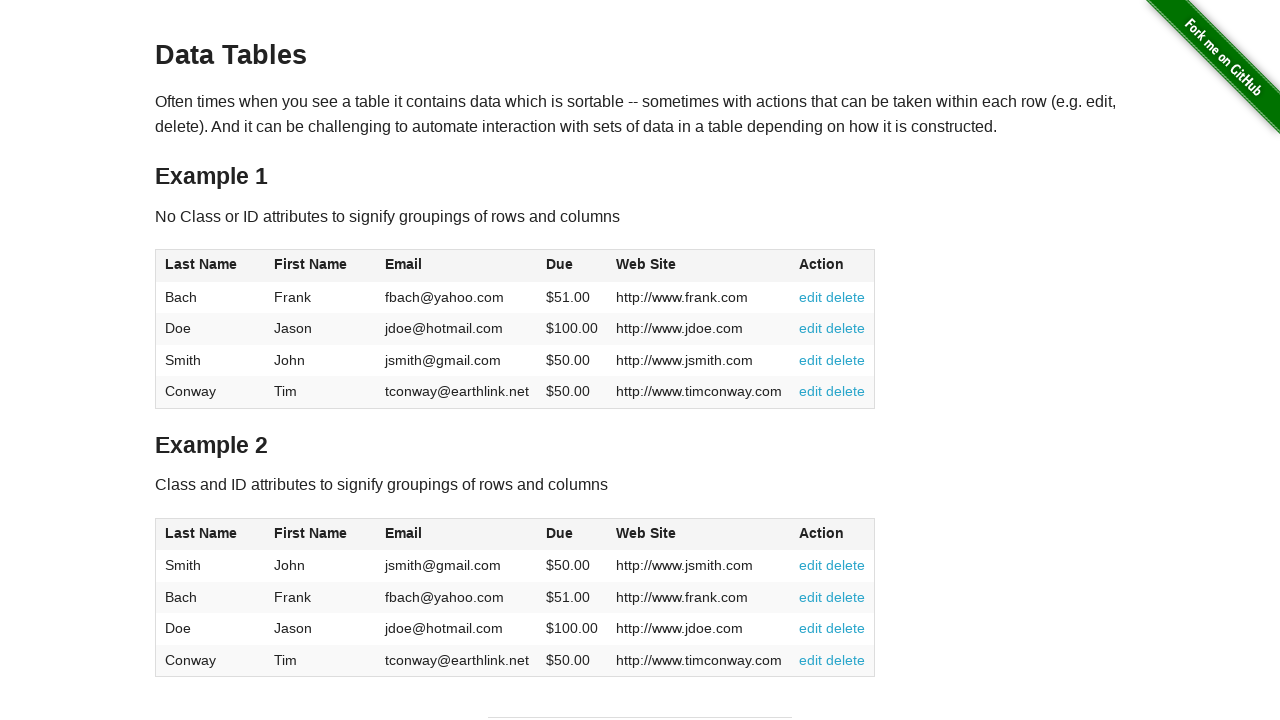

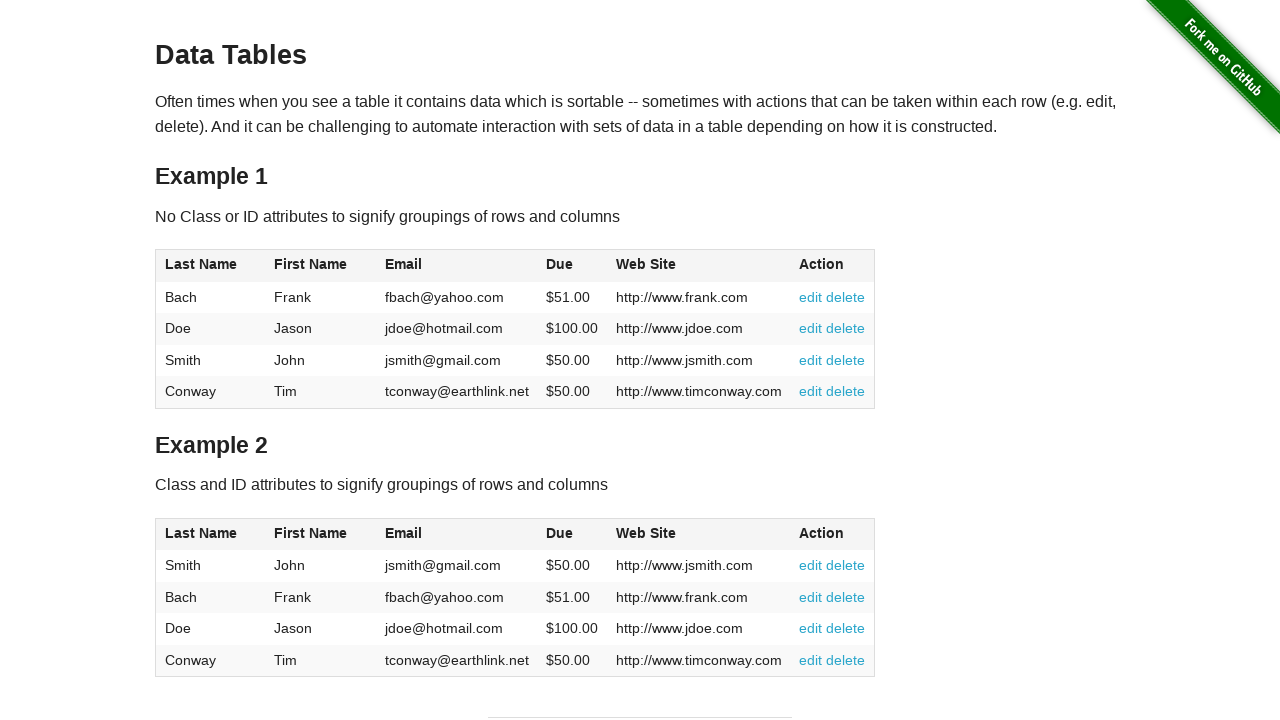